Tests the double click button functionality by double-clicking the "Double Click Me" button and verifying the success message appears

Starting URL: https://demoqa.com/buttons

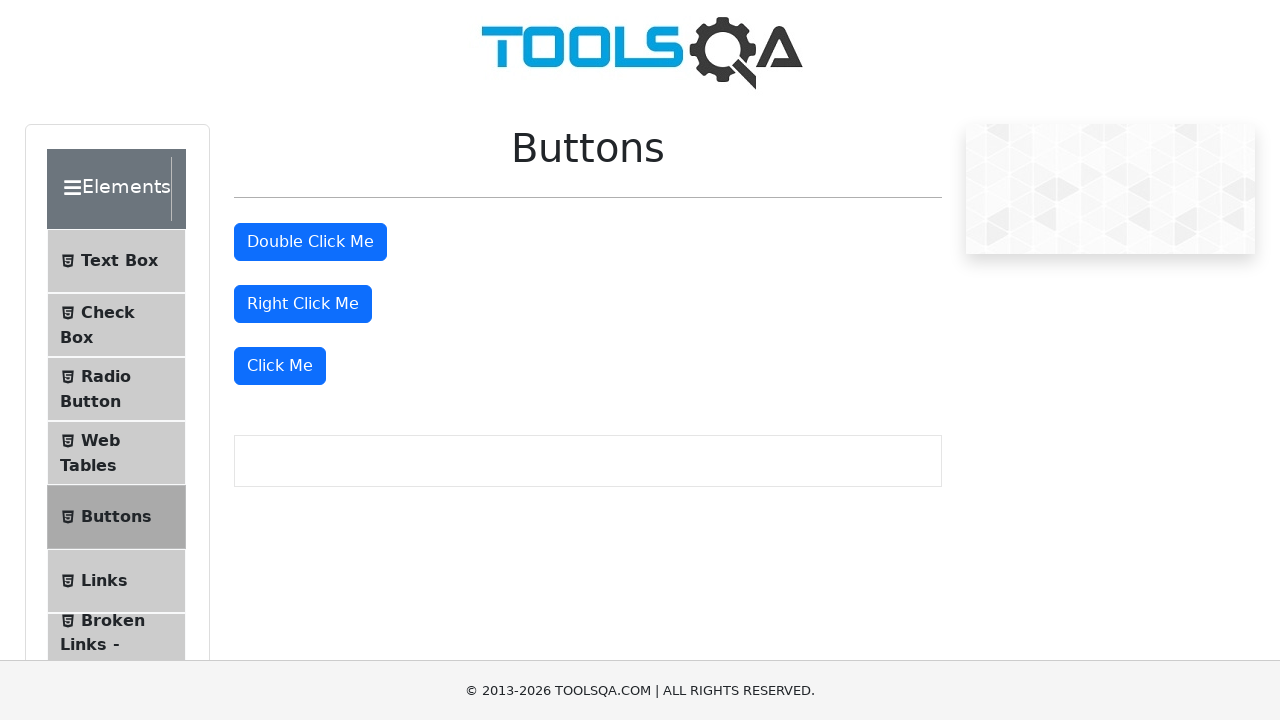

Double-clicked the 'Double Click Me' button at (310, 242) on xpath=//button[text()='Double Click Me']
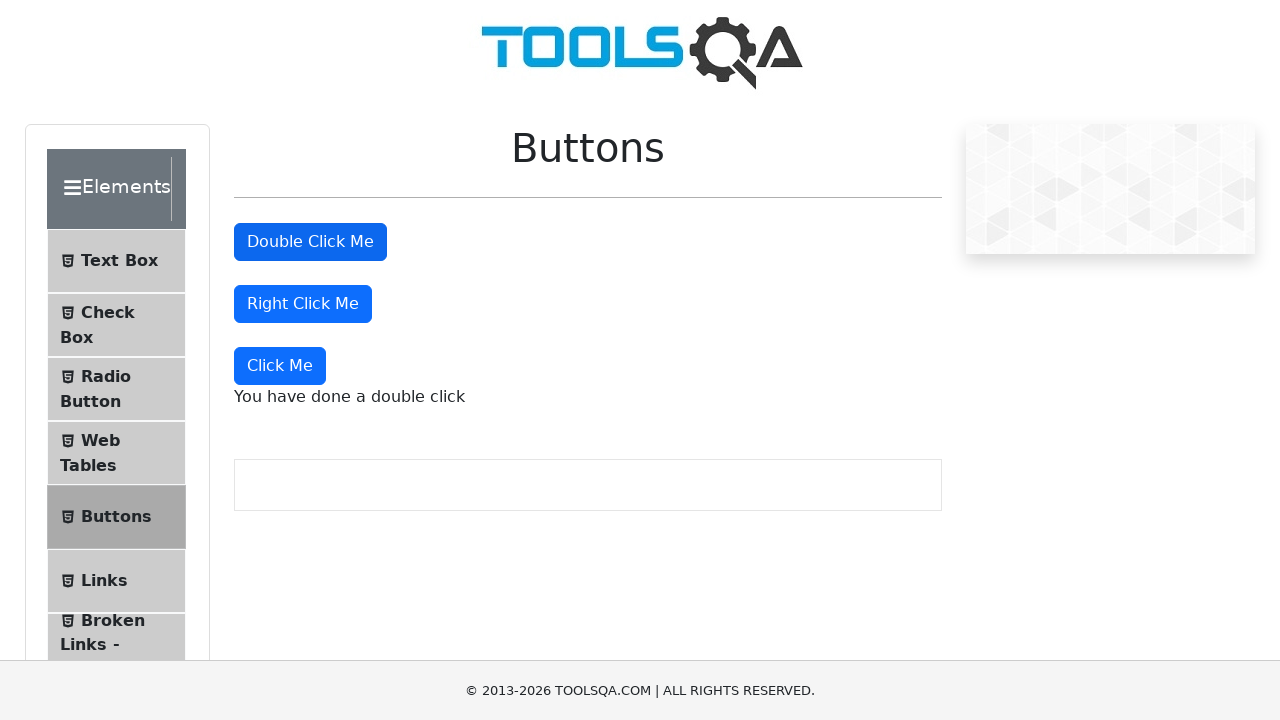

Double click success message appeared
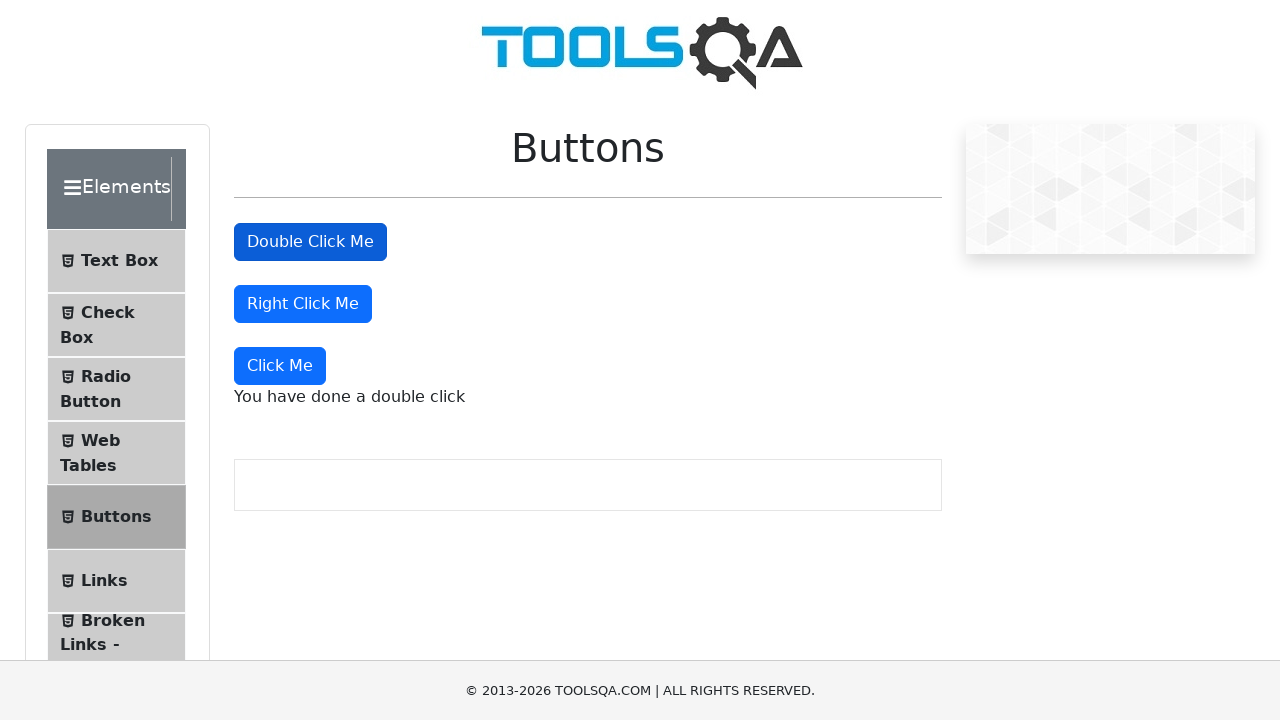

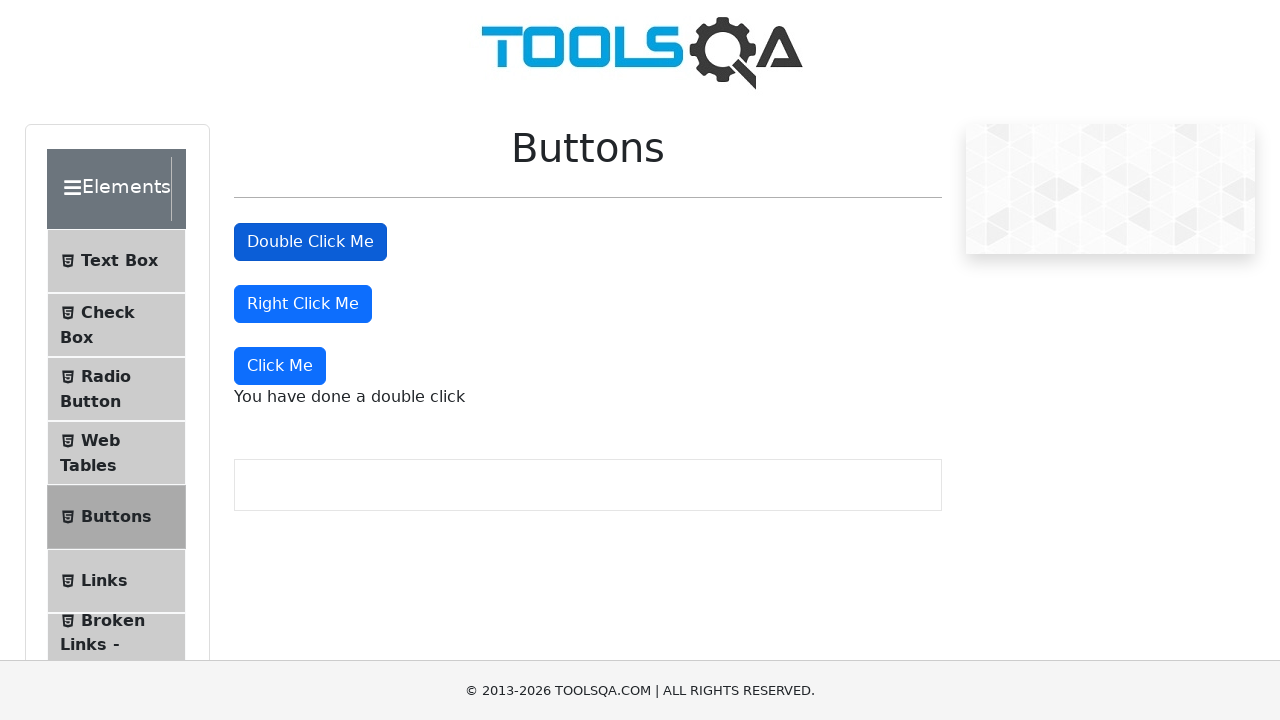